Tests checkbox interaction by locating all checkboxes on the page and clicking those that are not already selected

Starting URL: https://echoecho.com/htmlforms09.htm

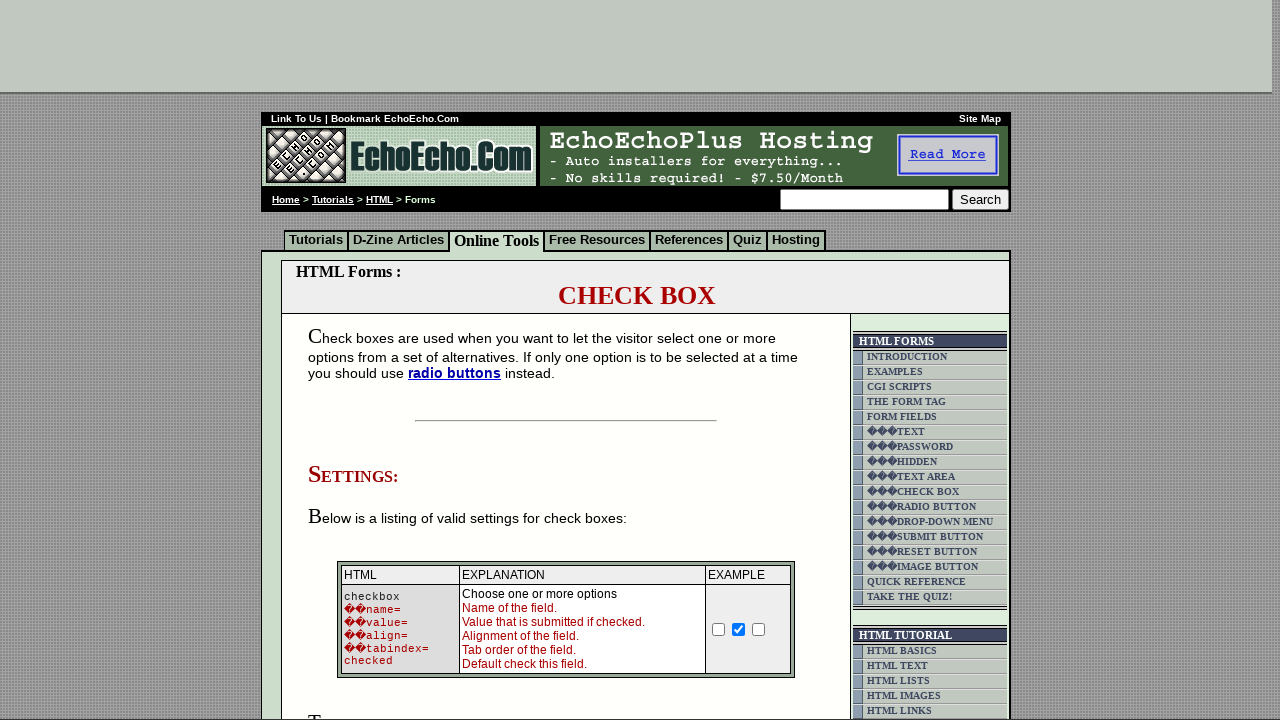

Navigated to checkbox test page
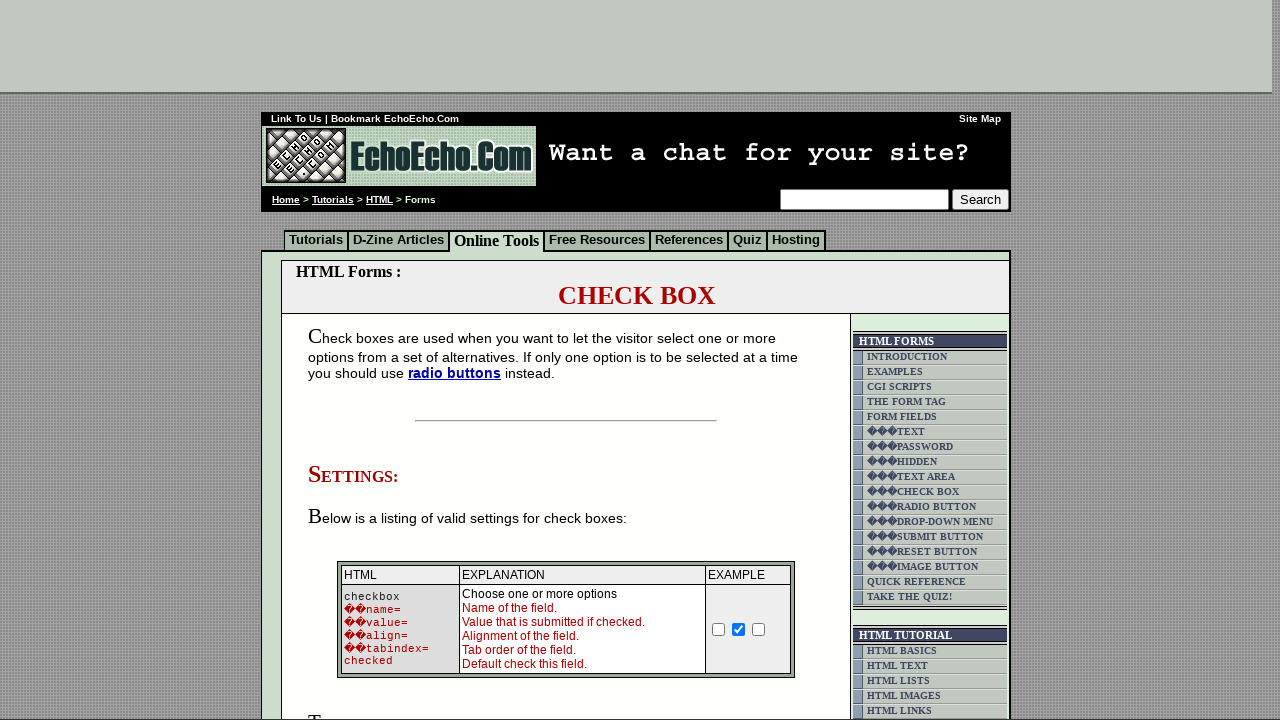

Located all checkboxes on the page
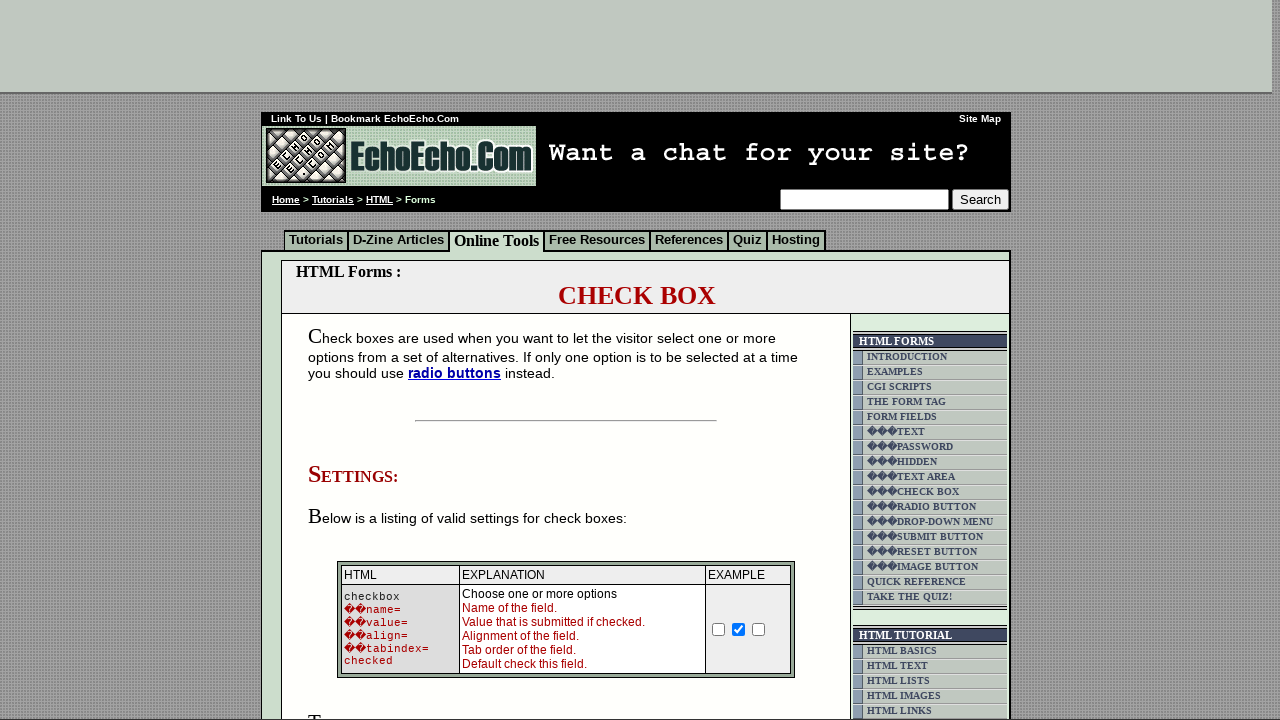

Clicked an unchecked checkbox to select it at (719, 629) on input[type='checkbox'] >> nth=0
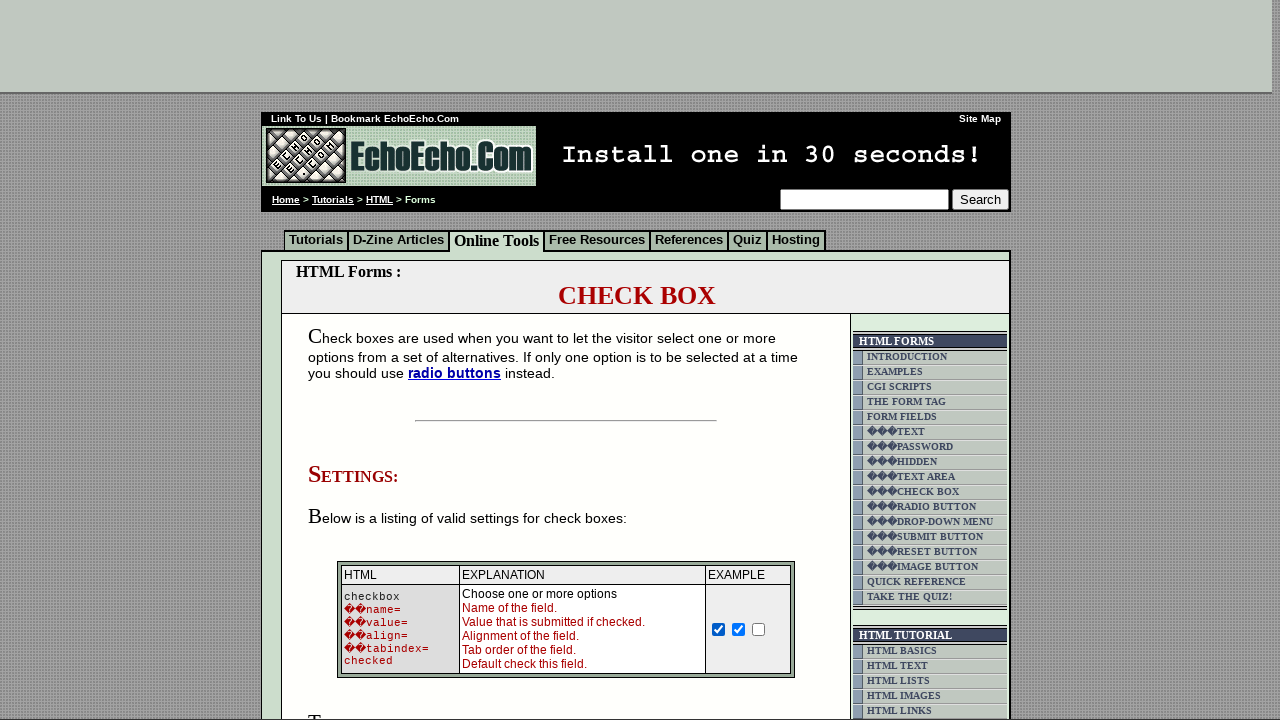

Clicked an unchecked checkbox to select it at (759, 629) on input[type='checkbox'] >> nth=2
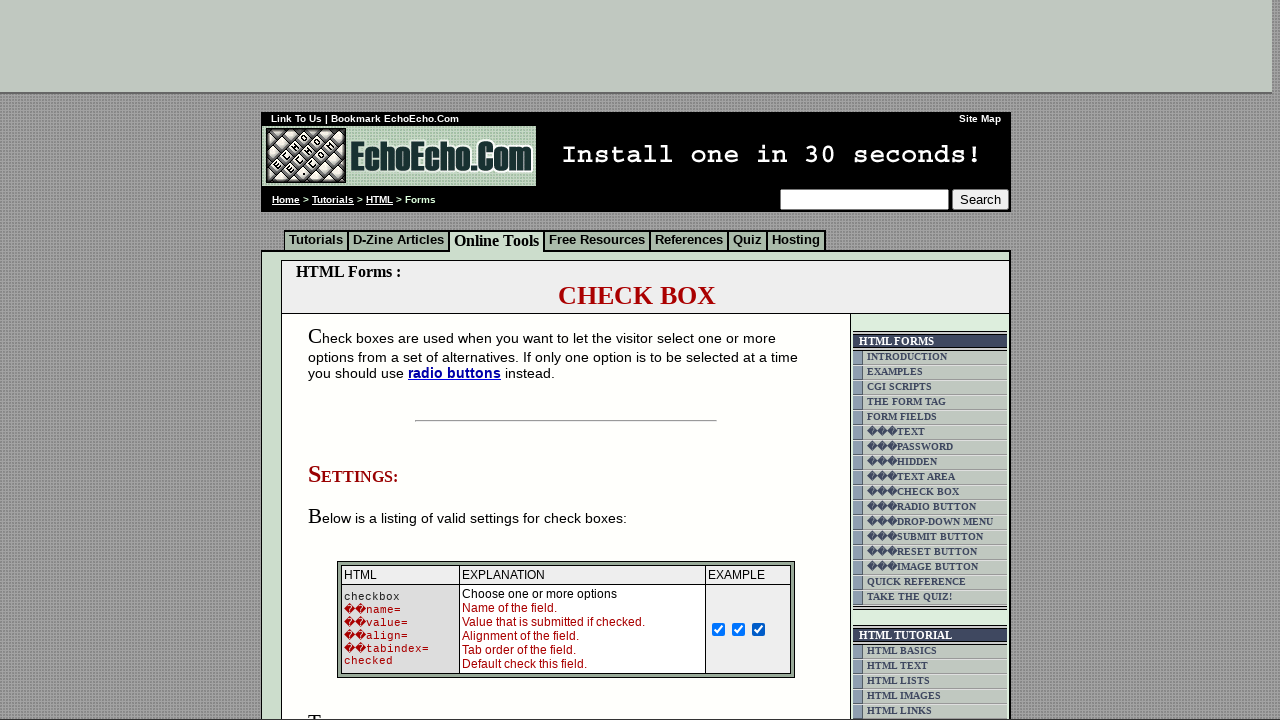

Clicked an unchecked checkbox to select it at (354, 360) on input[type='checkbox'] >> nth=3
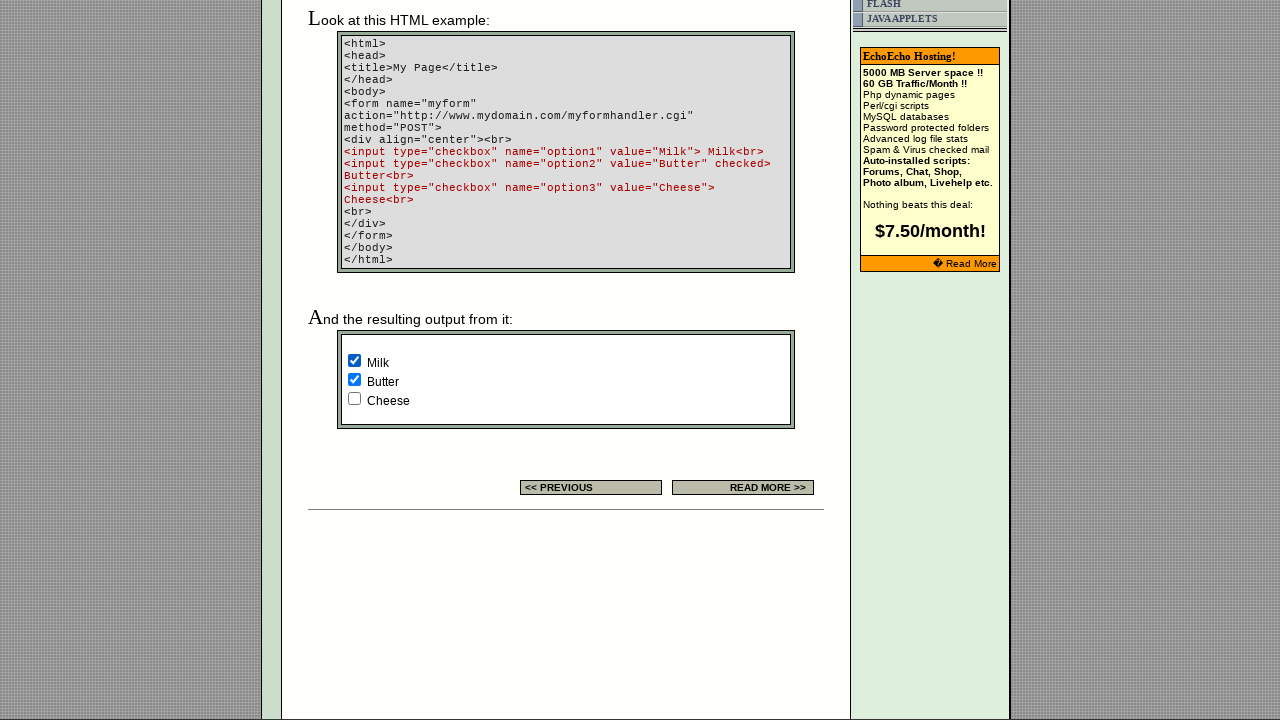

Clicked an unchecked checkbox to select it at (354, 398) on input[type='checkbox'] >> nth=5
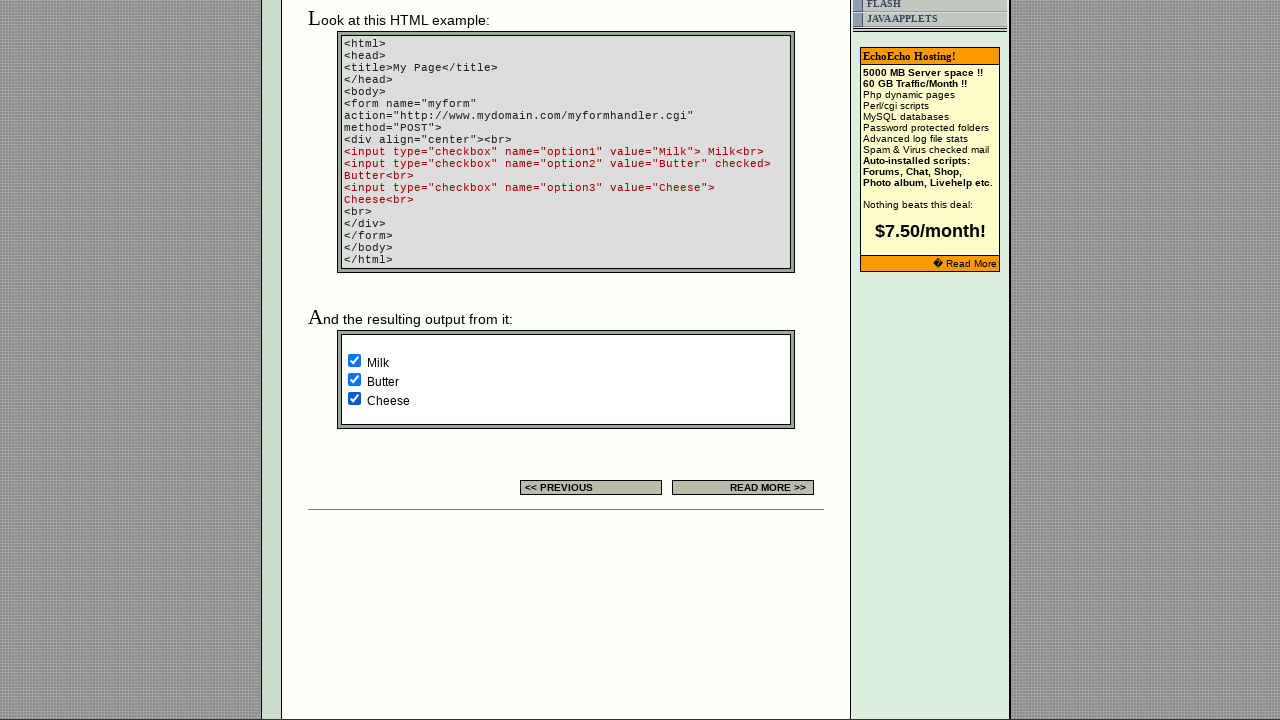

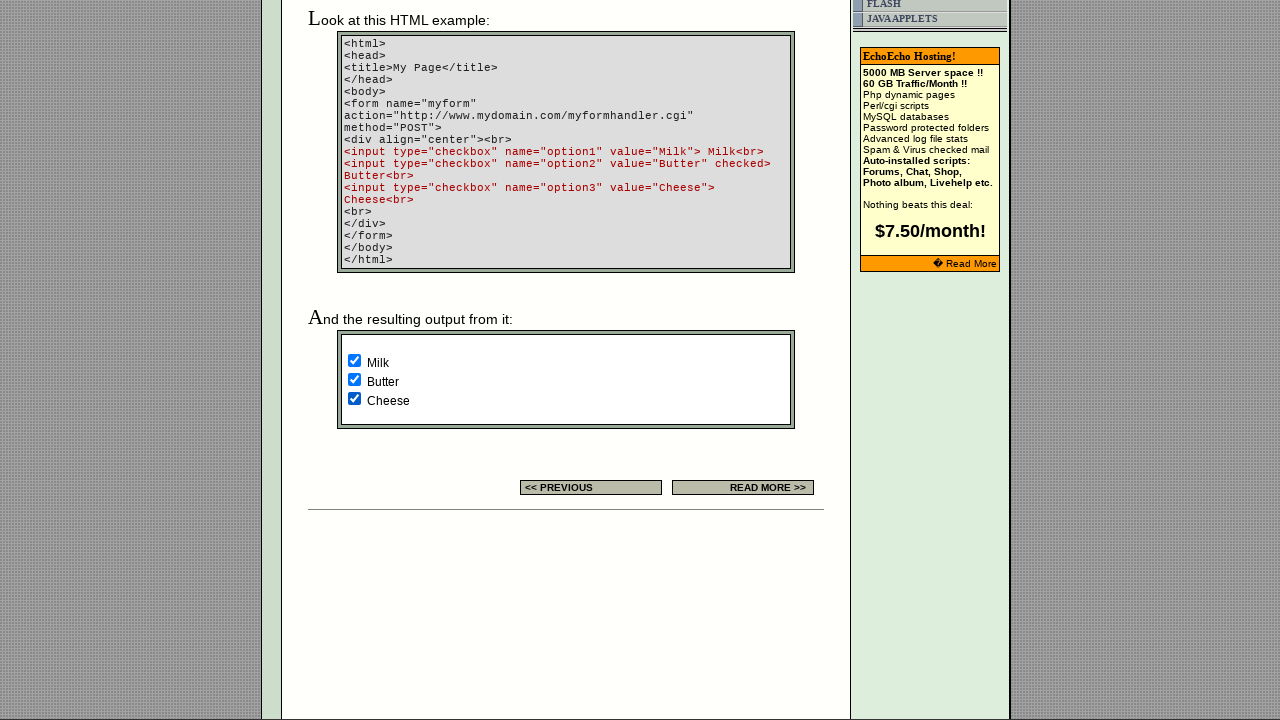